Tests dynamic loading by clicking Example 1 link and waiting for the hidden element to become visible

Starting URL: https://the-internet.herokuapp.com/dynamic_loading

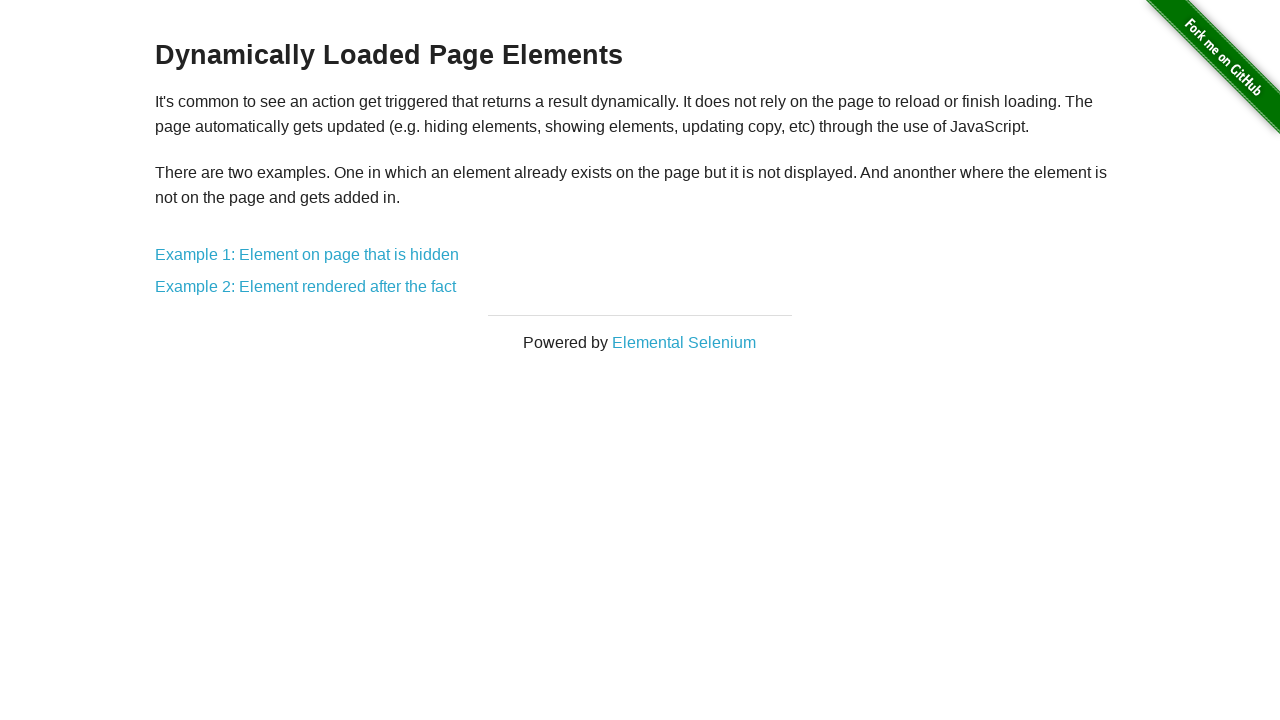

Clicked Example 1 link at (307, 255) on text=Example 1
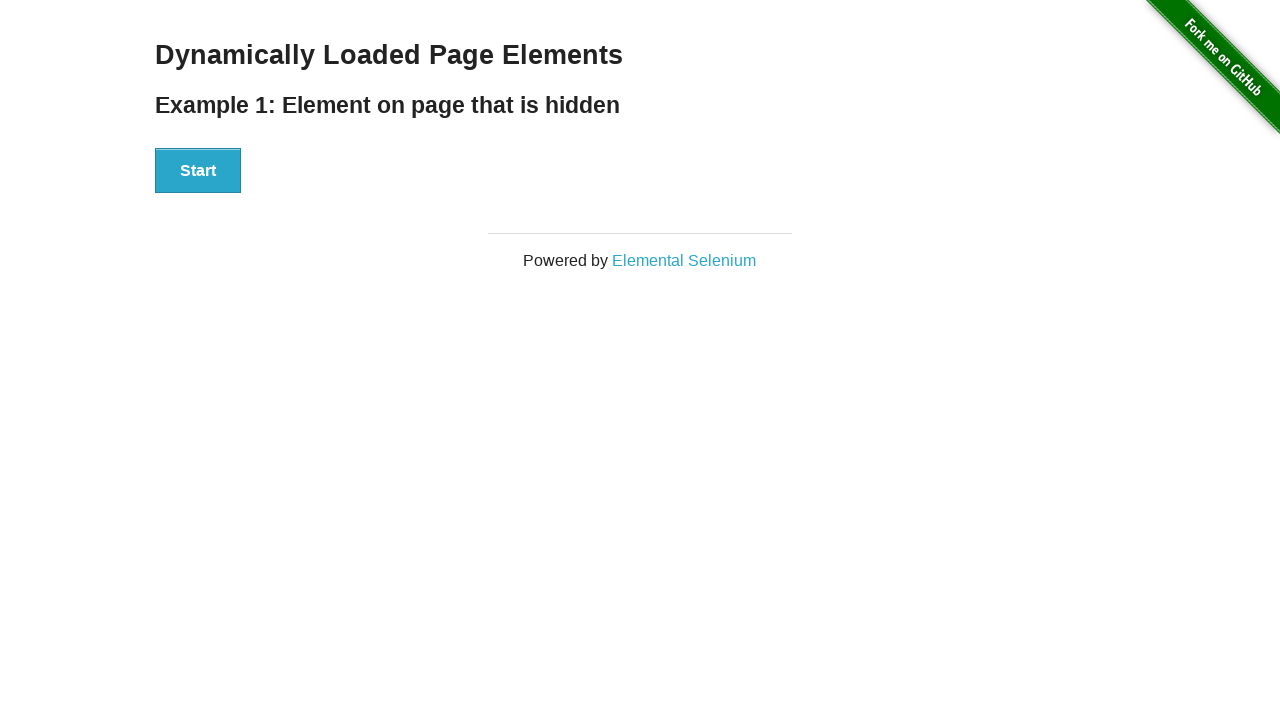

Clicked Start button to begin dynamic loading at (198, 171) on button:has-text('Start')
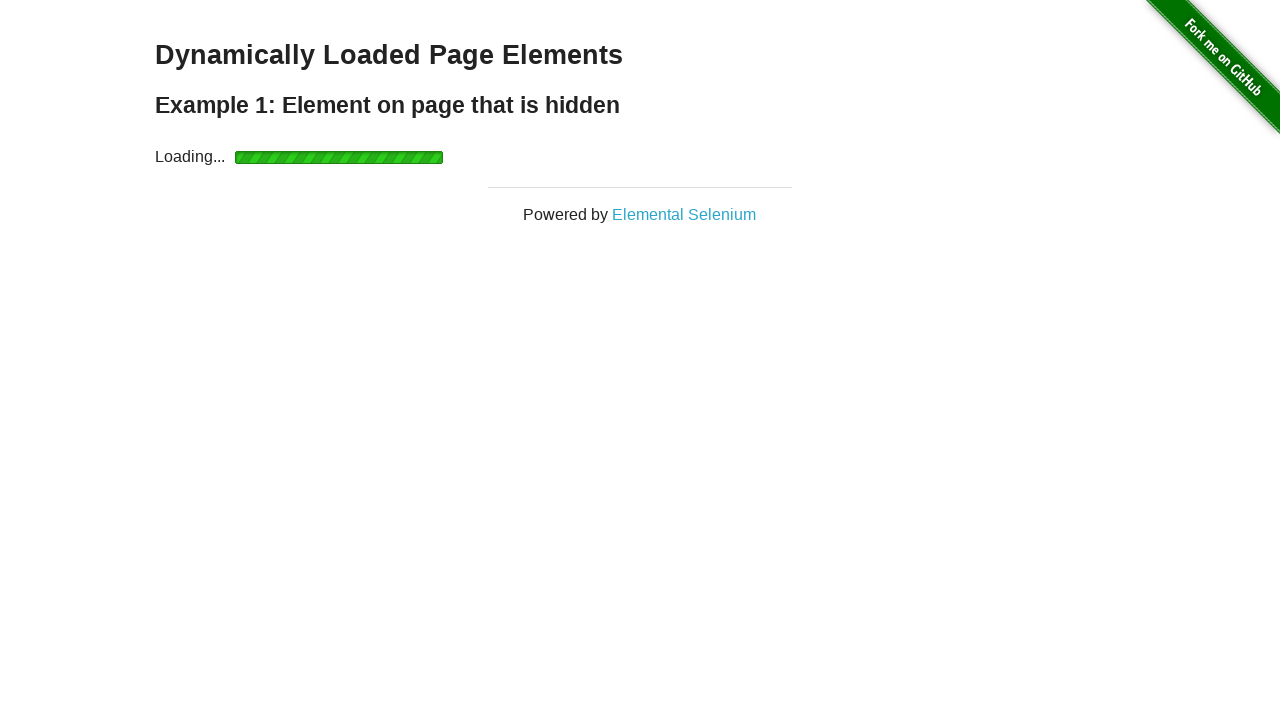

Finish element became visible after dynamic loading completed
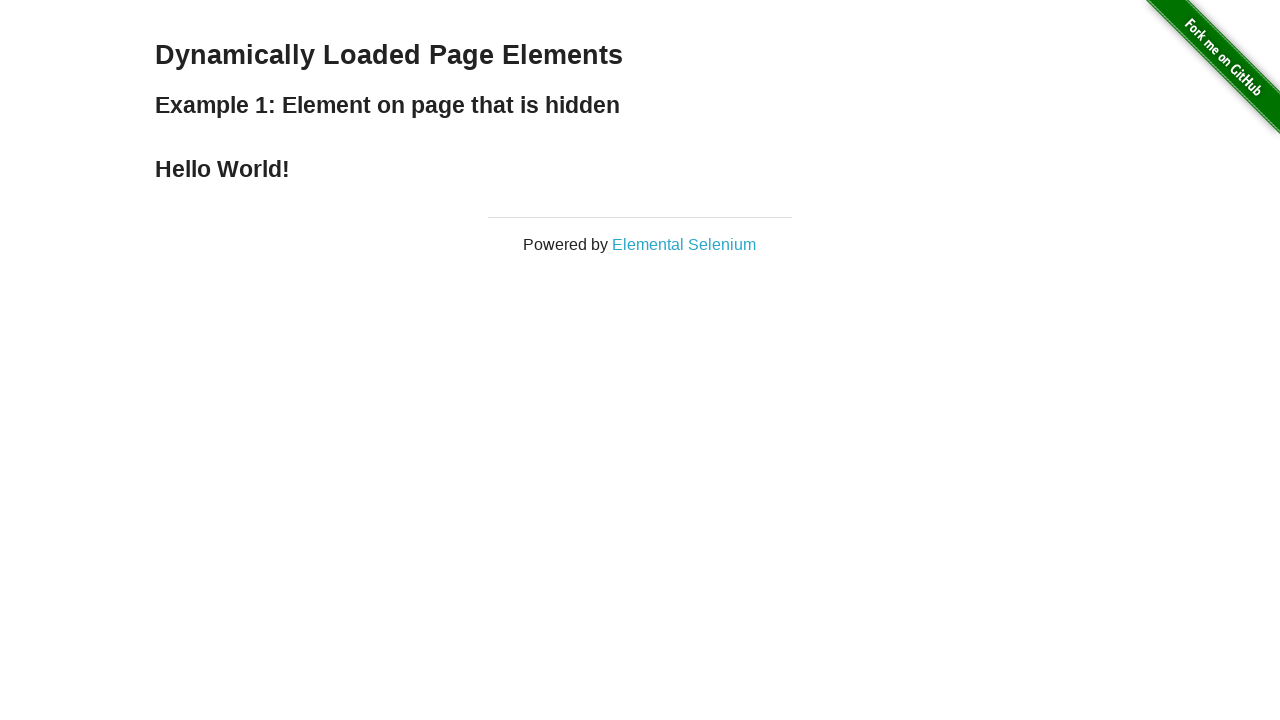

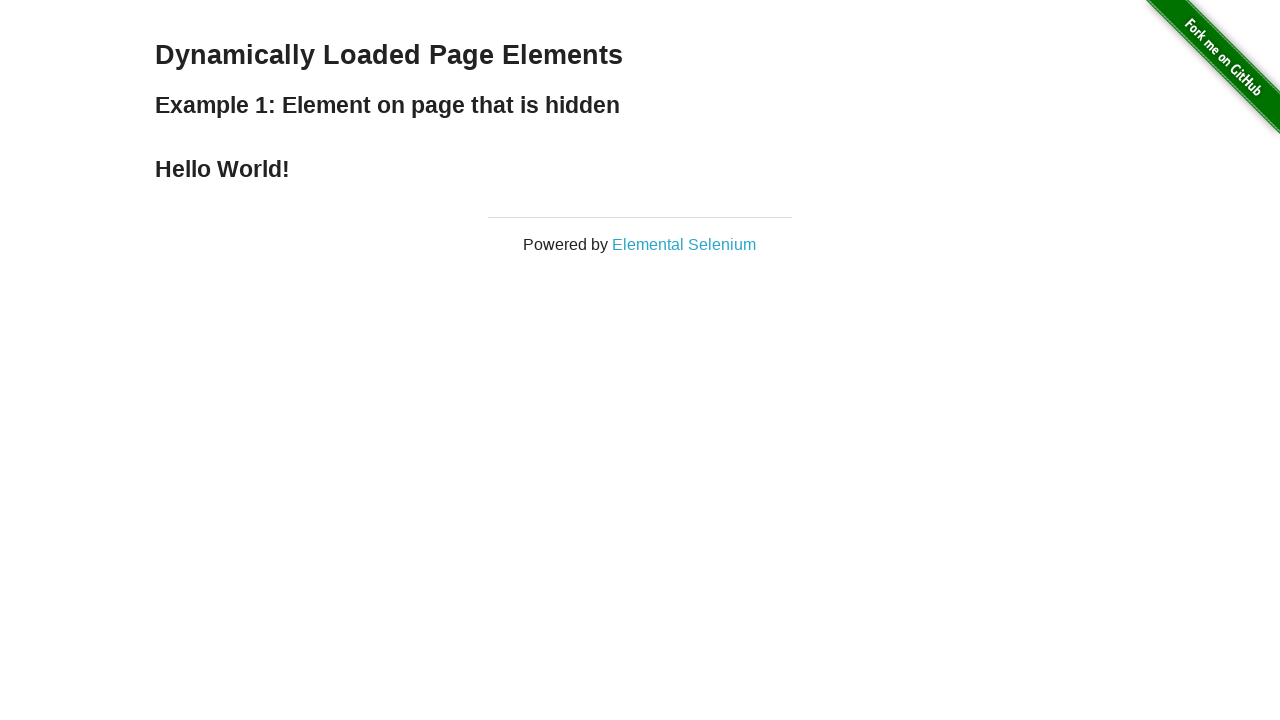